Tests navigation from SeleniumBase documentation to the Coffee Cart app by clicking a nav link and verifying the page loads correctly

Starting URL: https://seleniumbase.io/help_docs/customizing_test_runs/

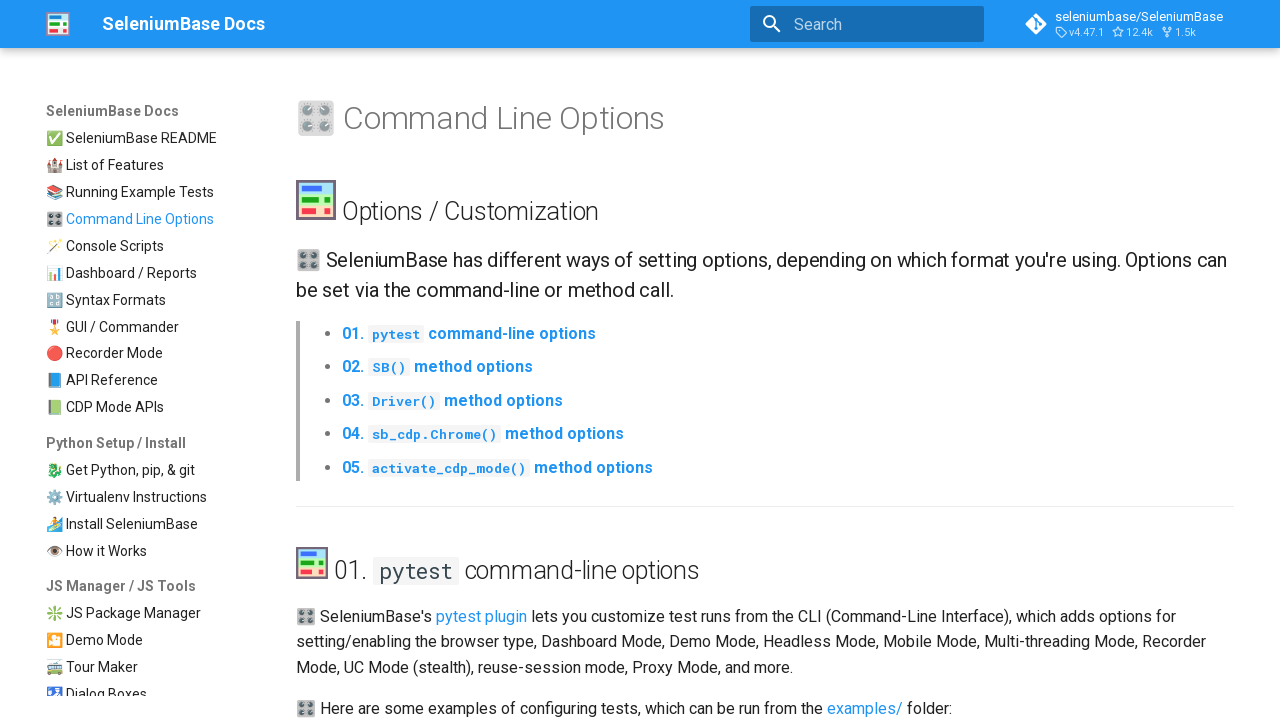

Clicked Coffee Cart navigation link at (151, 399) on nav a:has-text("Coffee Cart")
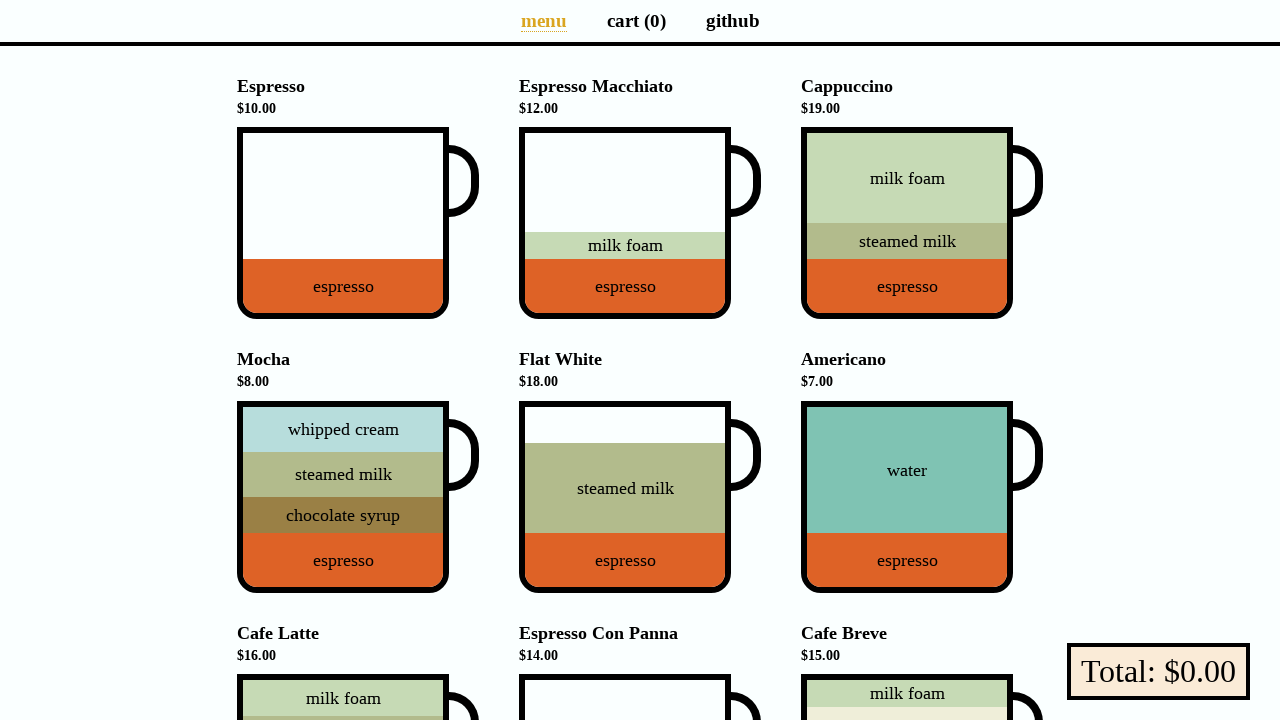

Coffee Cart page loaded successfully - Espresso heading found
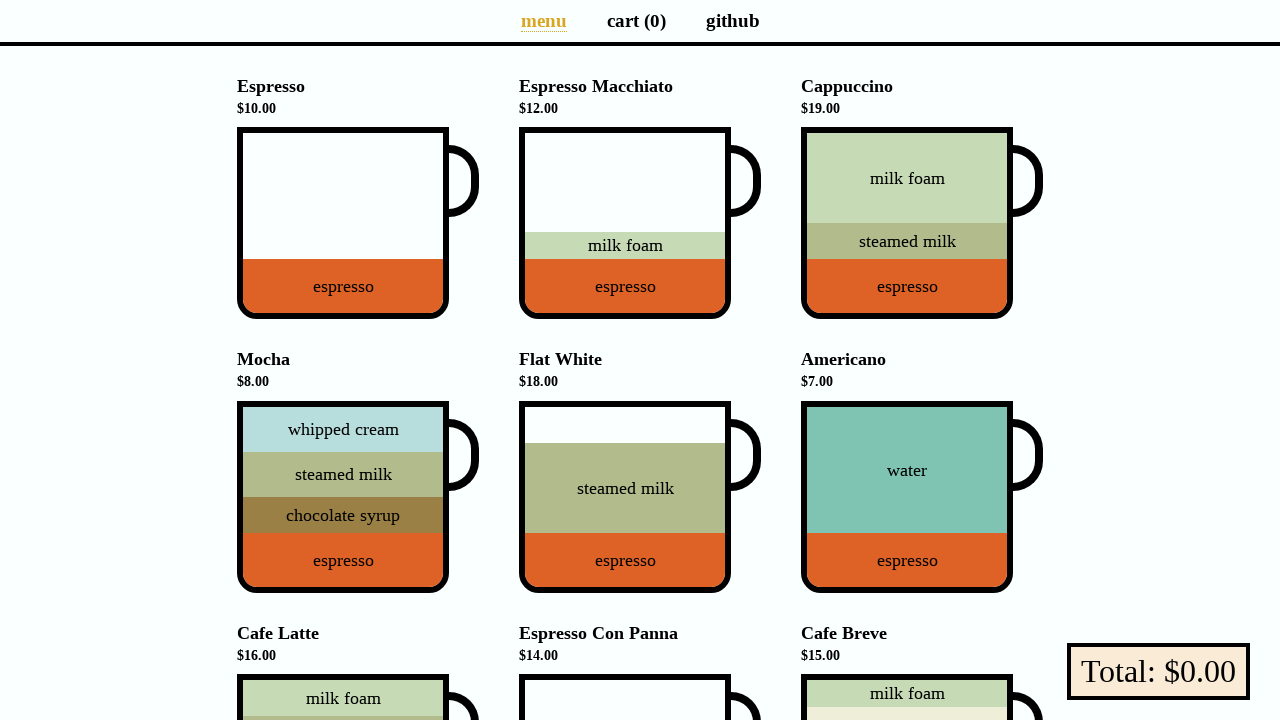

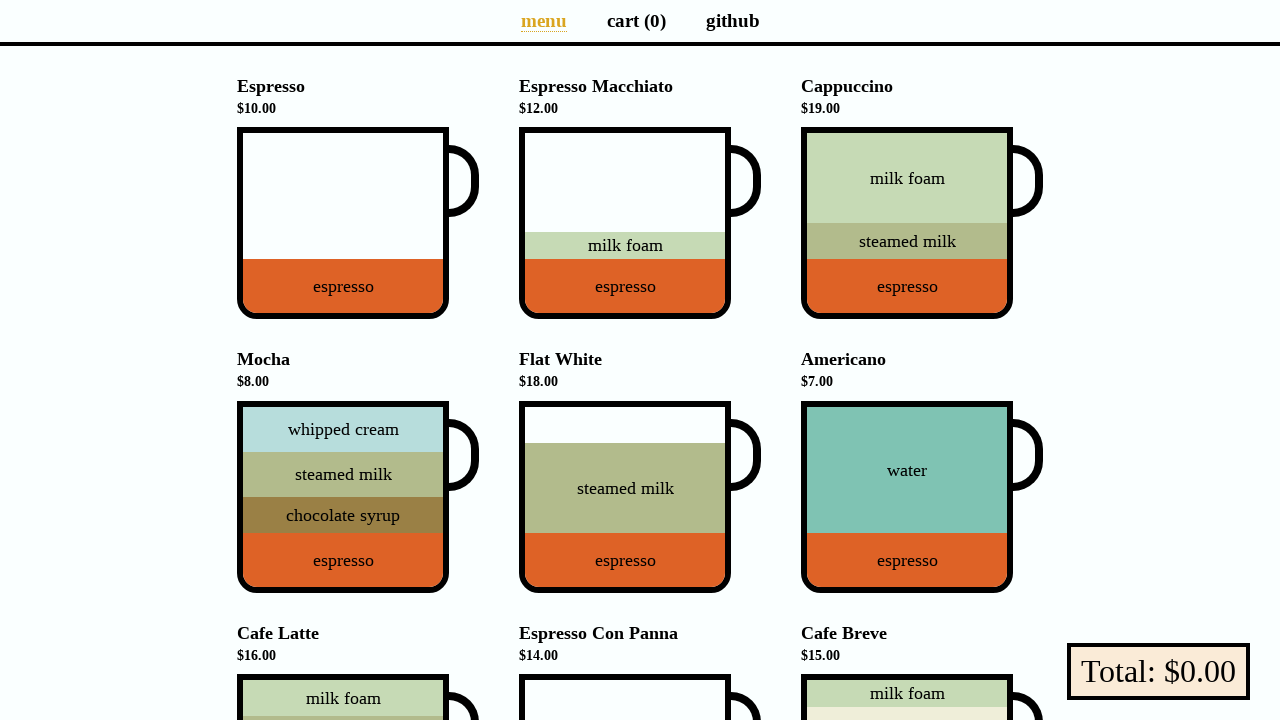